Tests jQuery UI selectable widget by selecting multiple items using Ctrl+click

Starting URL: http://jqueryui.com/selectable/

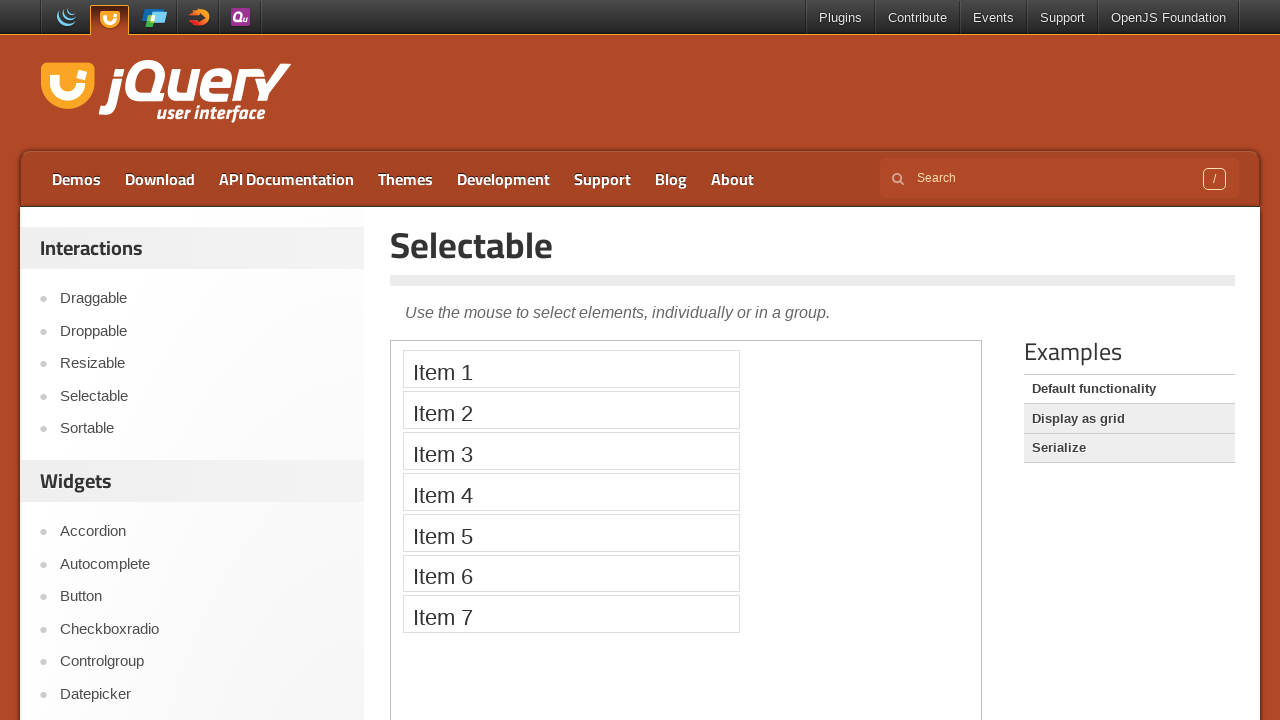

Located and accessed the iframe containing the selectable demo
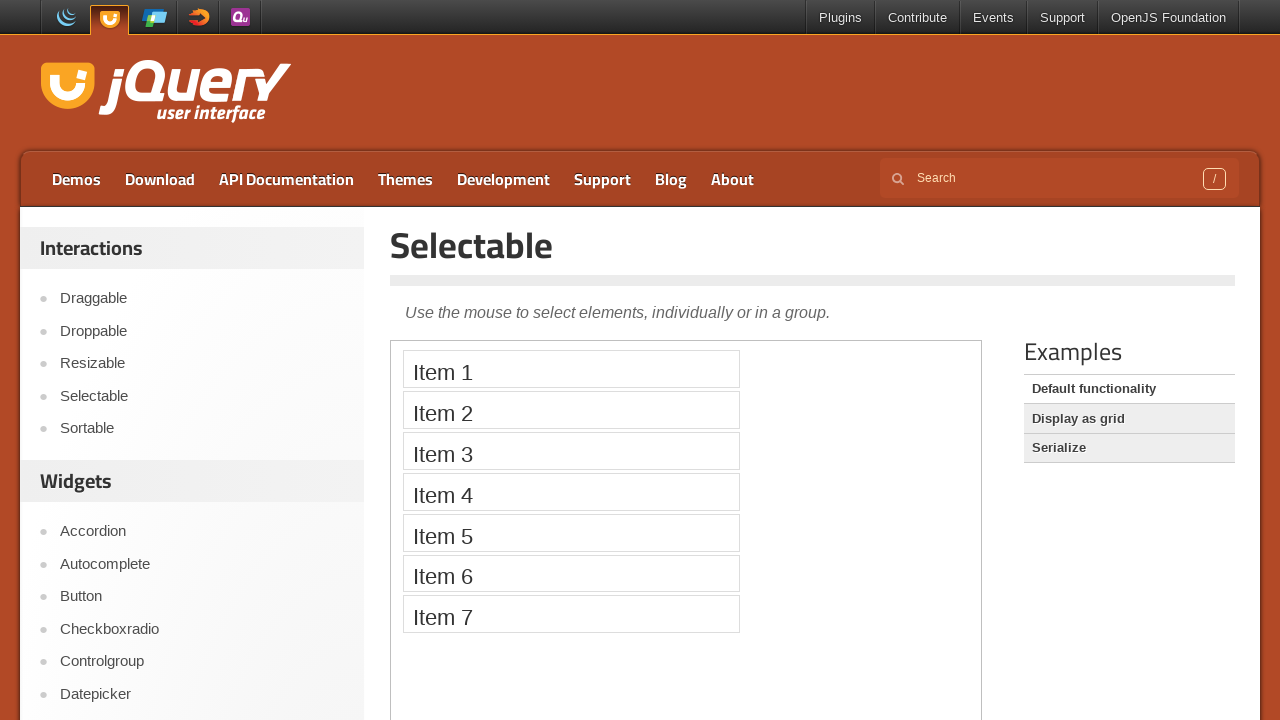

Selected Item 1 with Ctrl+click at (571, 369) on iframe >> nth=0 >> internal:control=enter-frame >> li:has-text('Item 1')
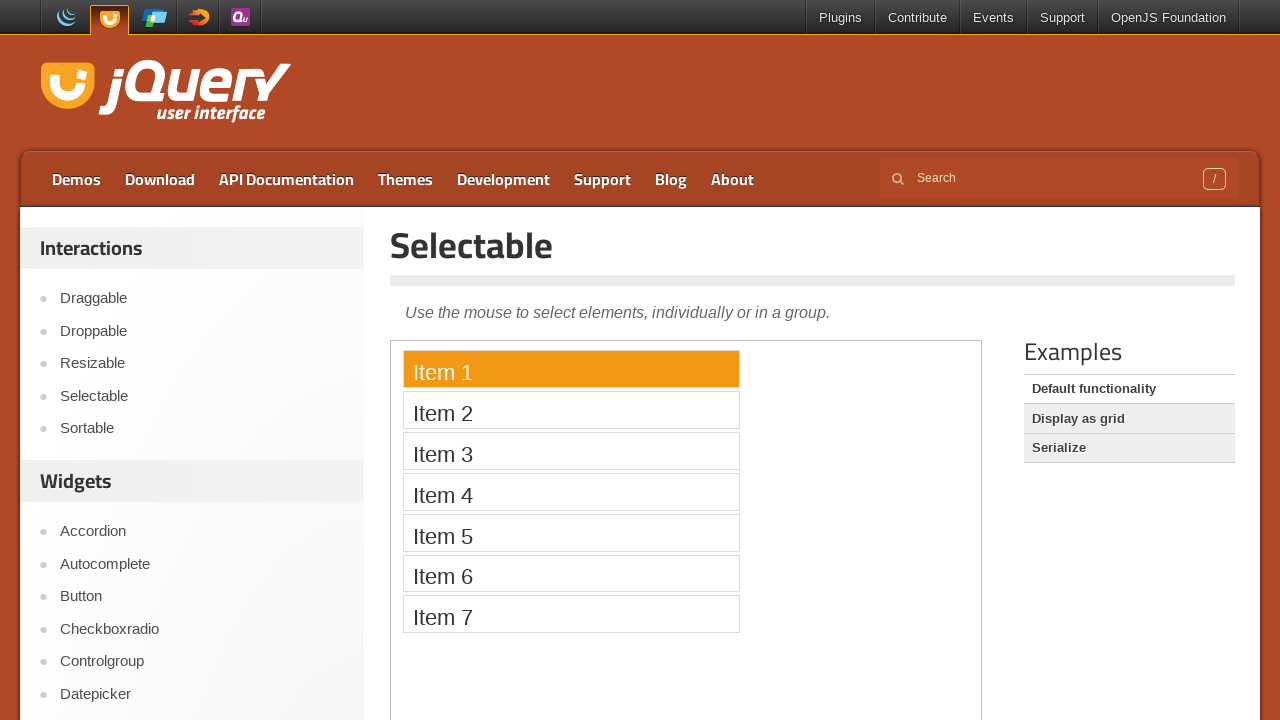

Selected Item 6 with Ctrl+click for multi-select at (571, 573) on iframe >> nth=0 >> internal:control=enter-frame >> li:has-text('Item 6')
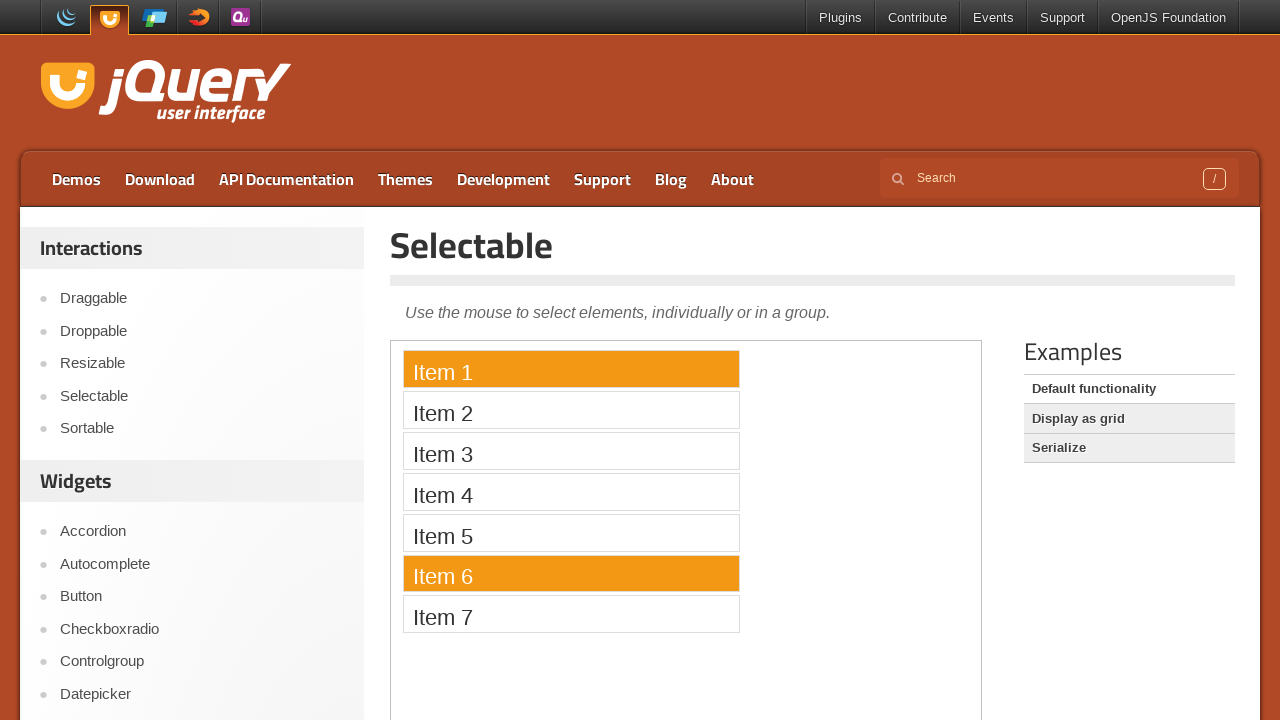

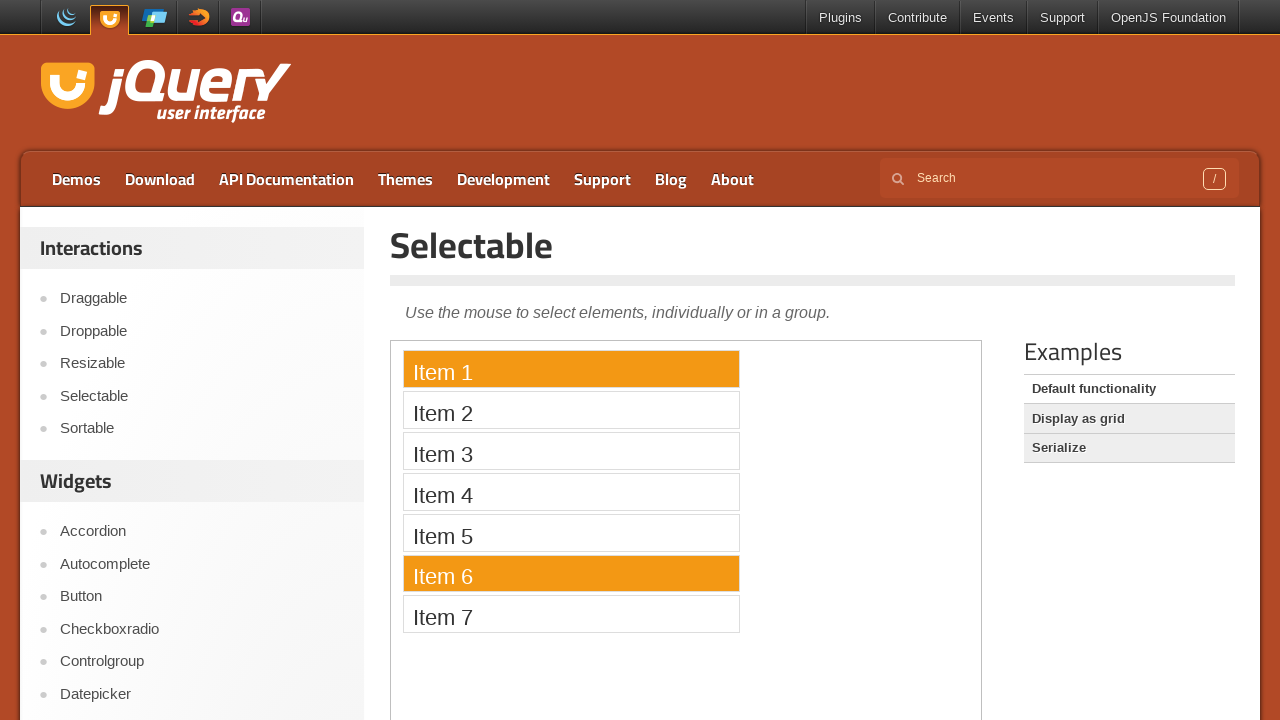